Tests keyboard actions by pressing the arrow down key on a key press demo page

Starting URL: https://the-internet.herokuapp.com/key_presses

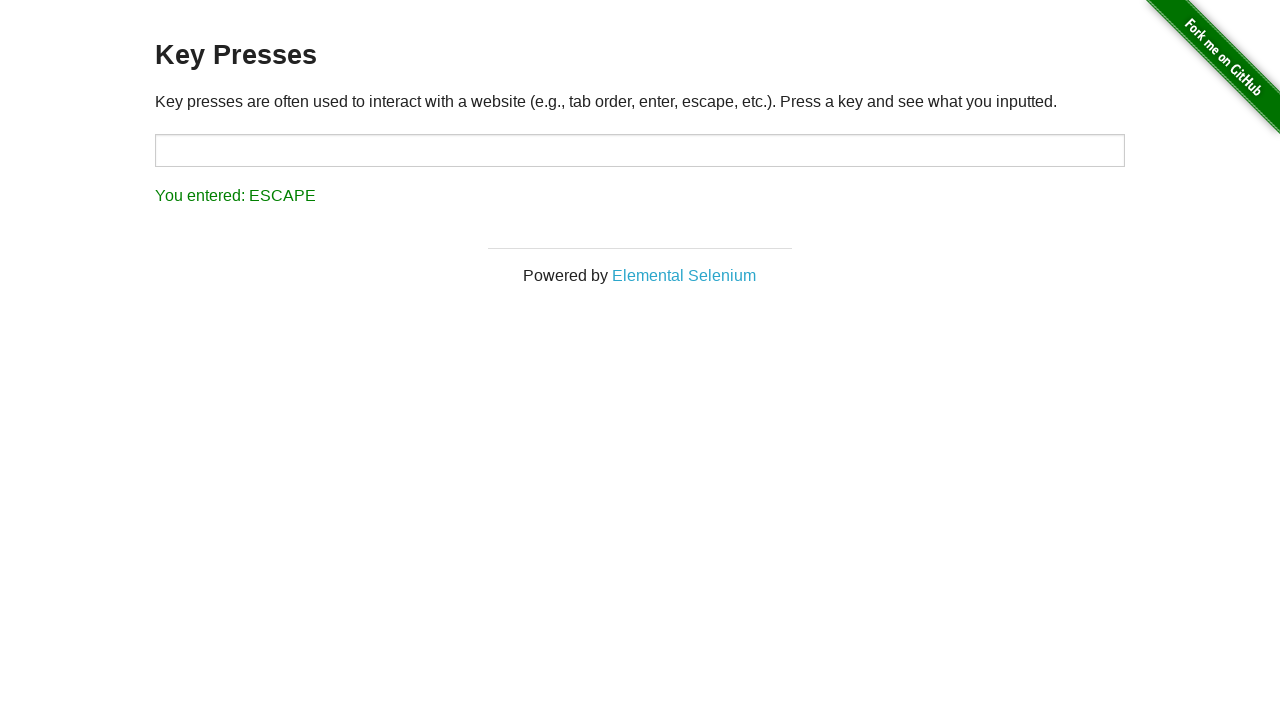

Navigated to key press demo page
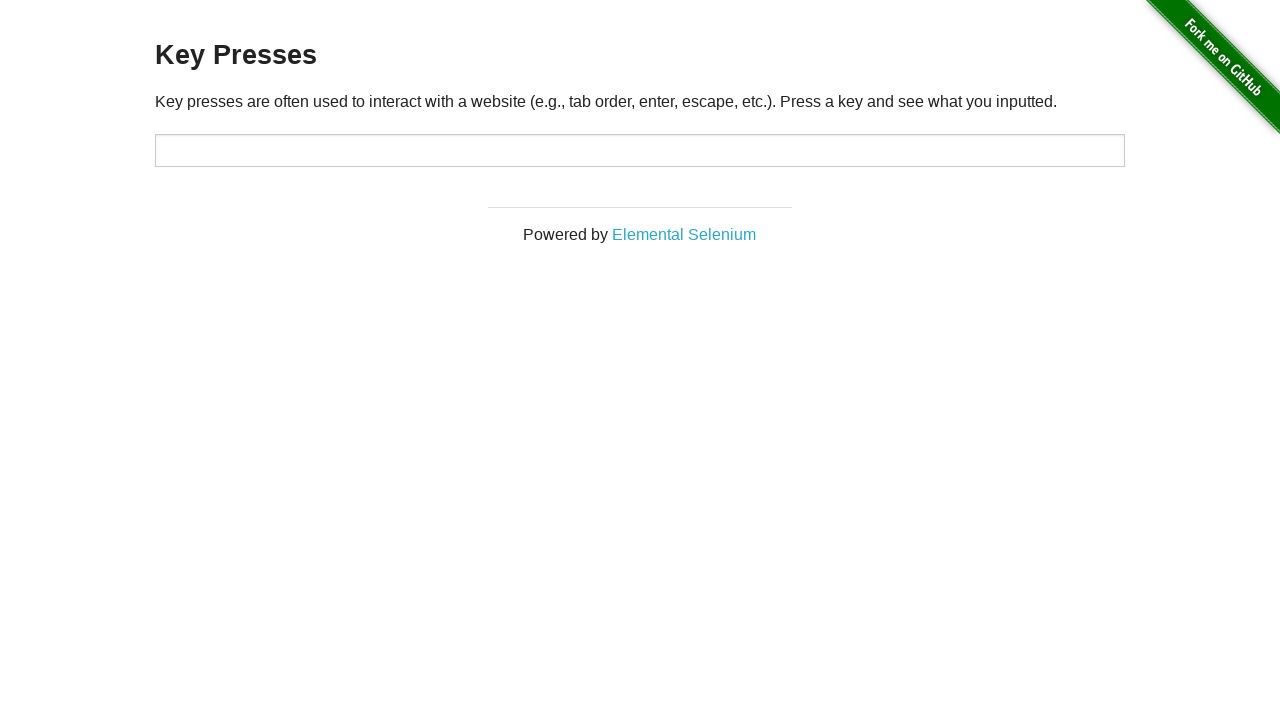

Pressed ArrowDown key
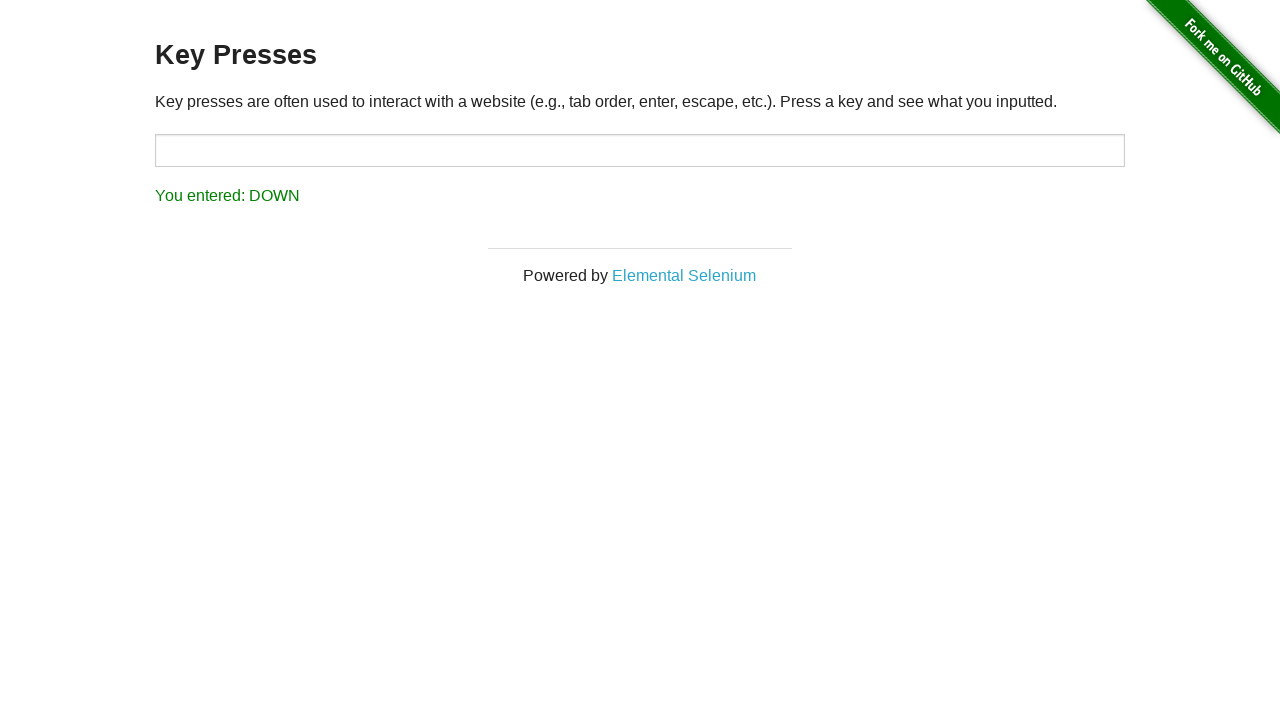

Result element loaded showing the pressed key
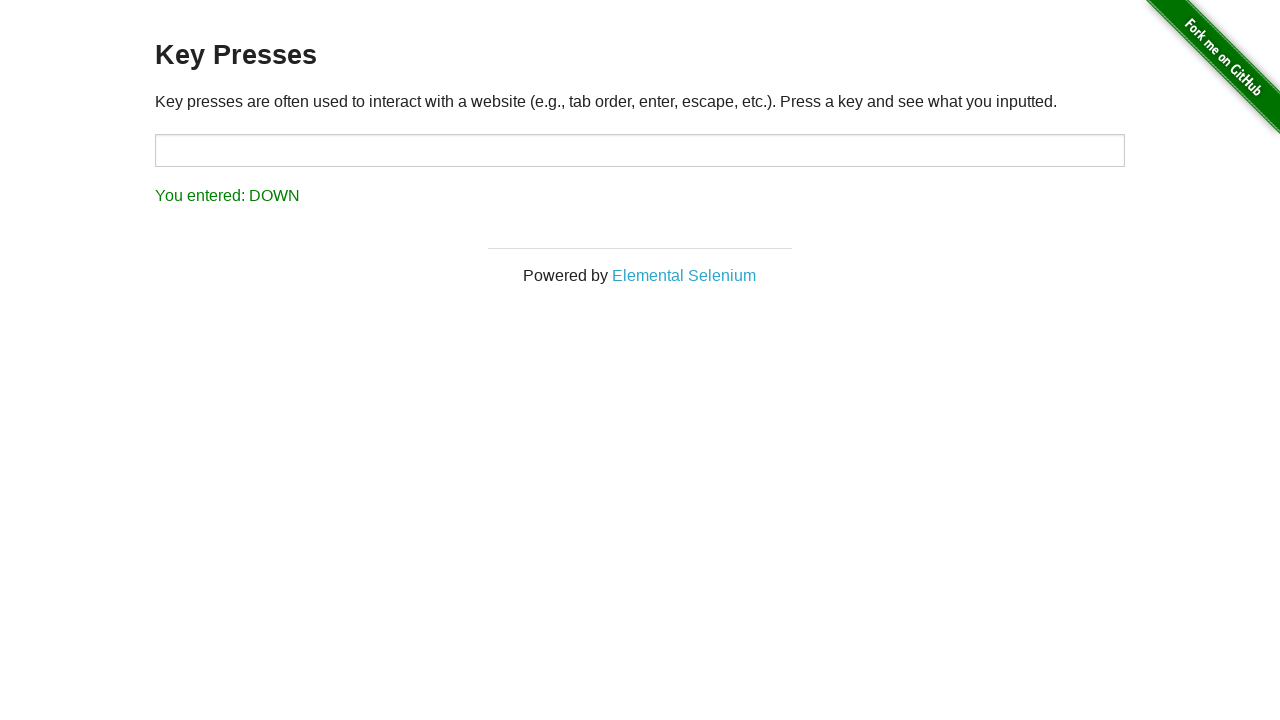

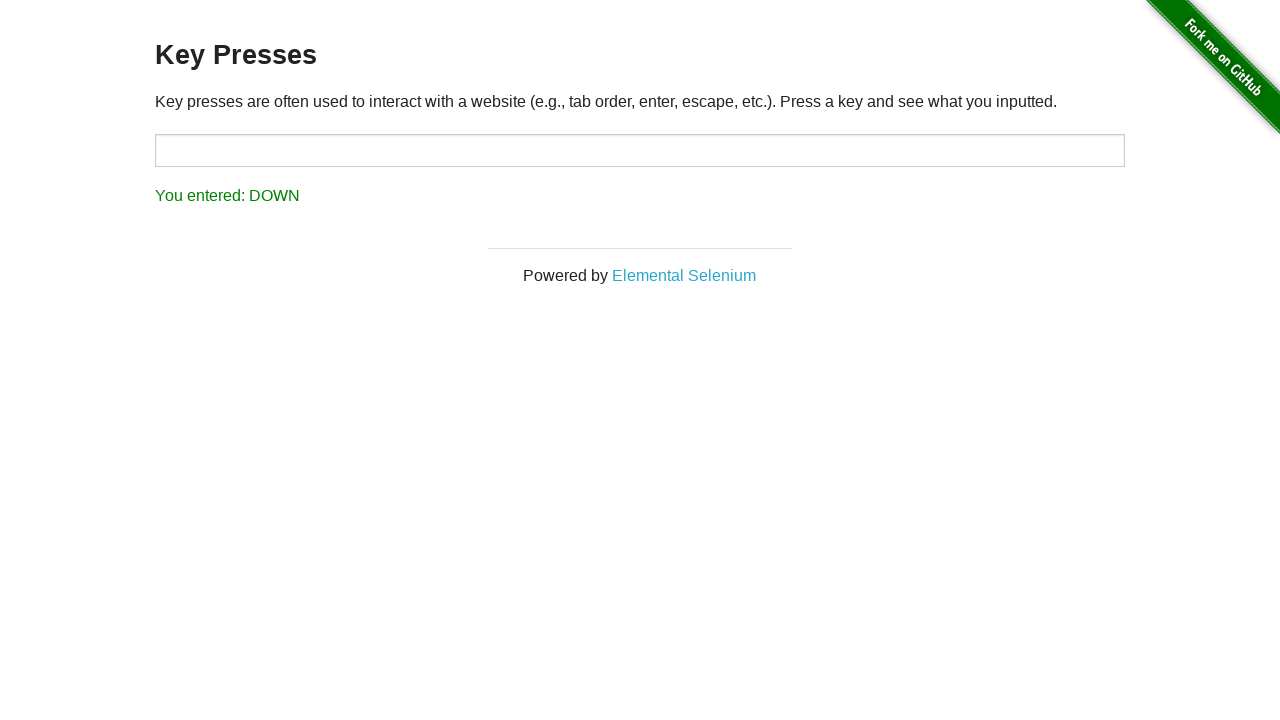